Navigates to GitHub homepage and verifies the page loads by checking that the title is present

Starting URL: https://github.com

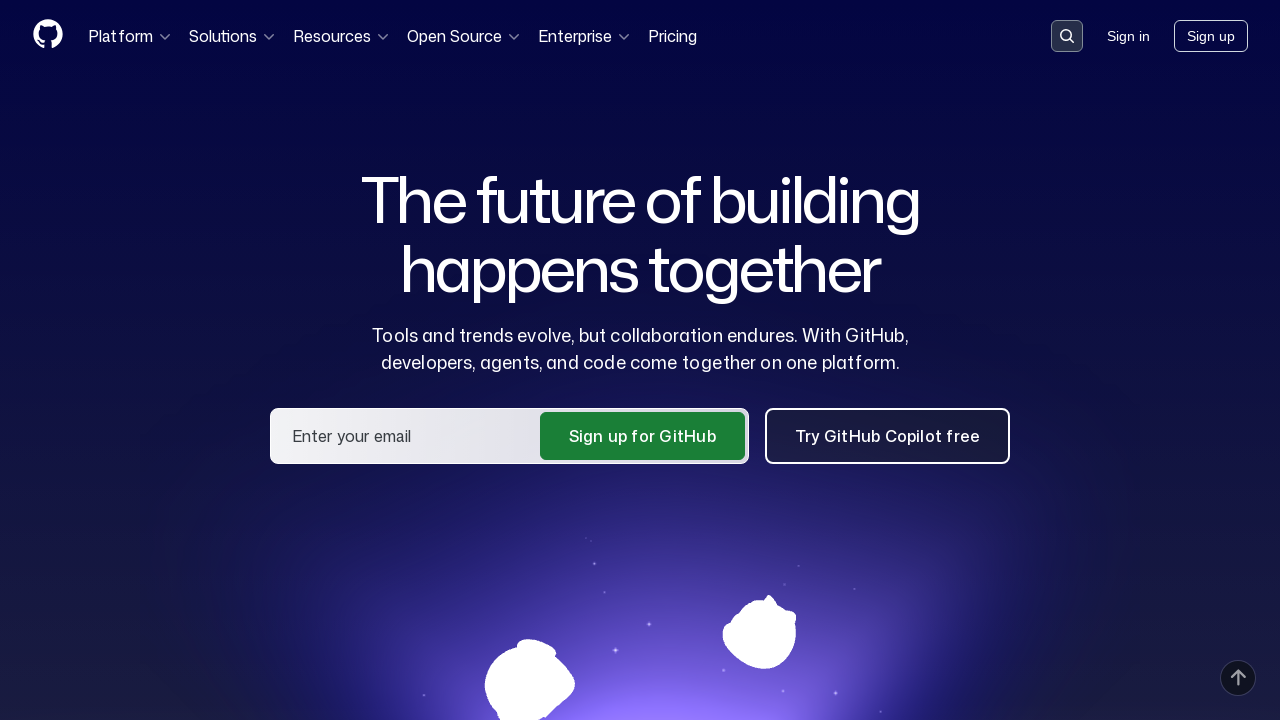

Navigated to GitHub homepage
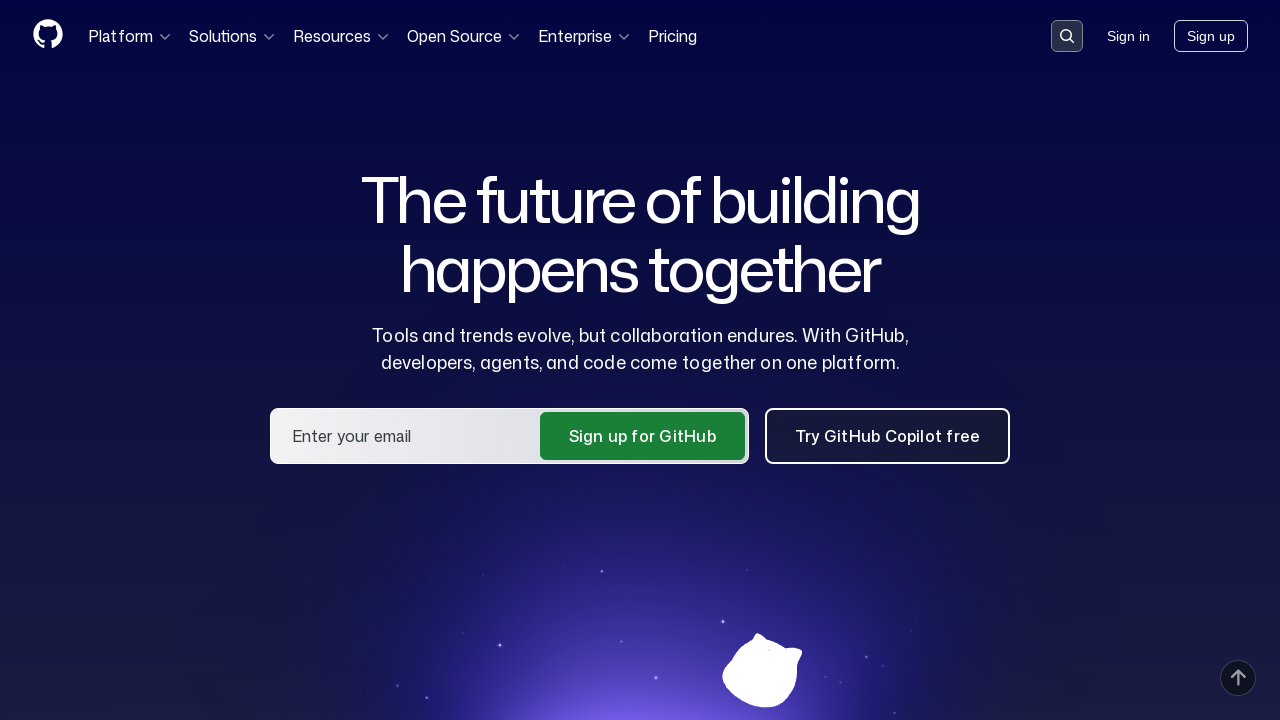

Page DOM content loaded
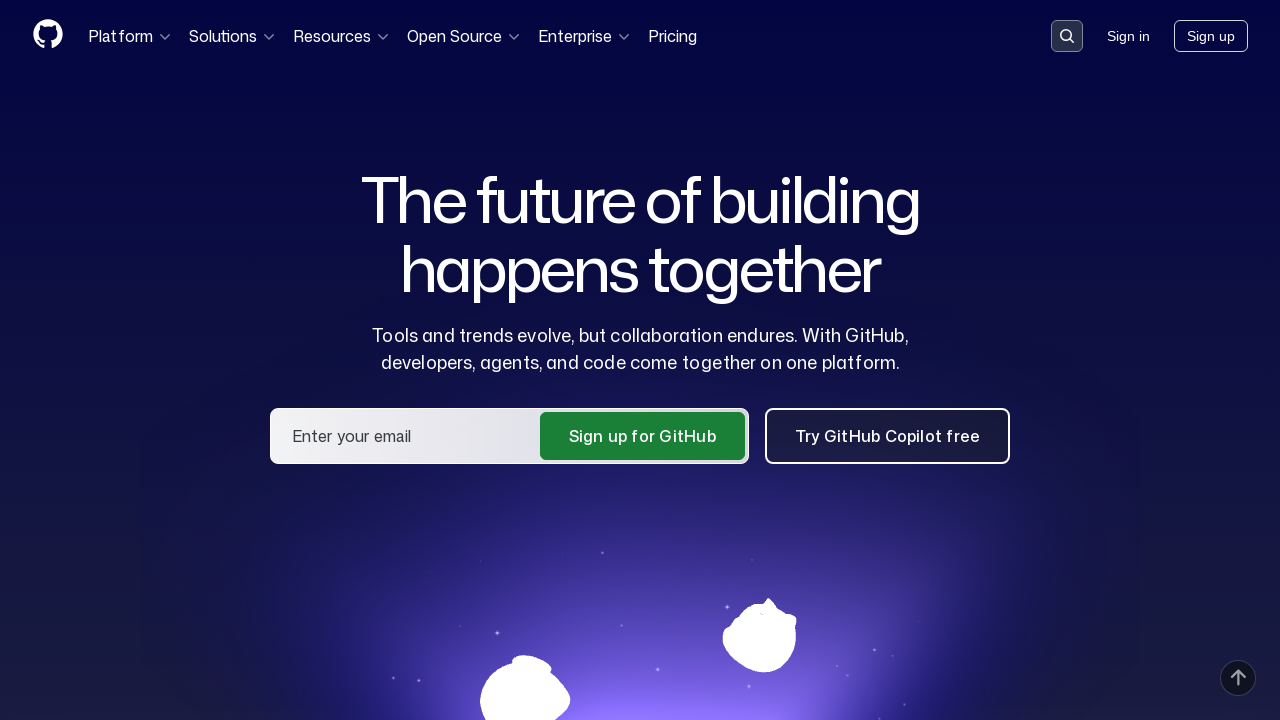

Retrieved page title
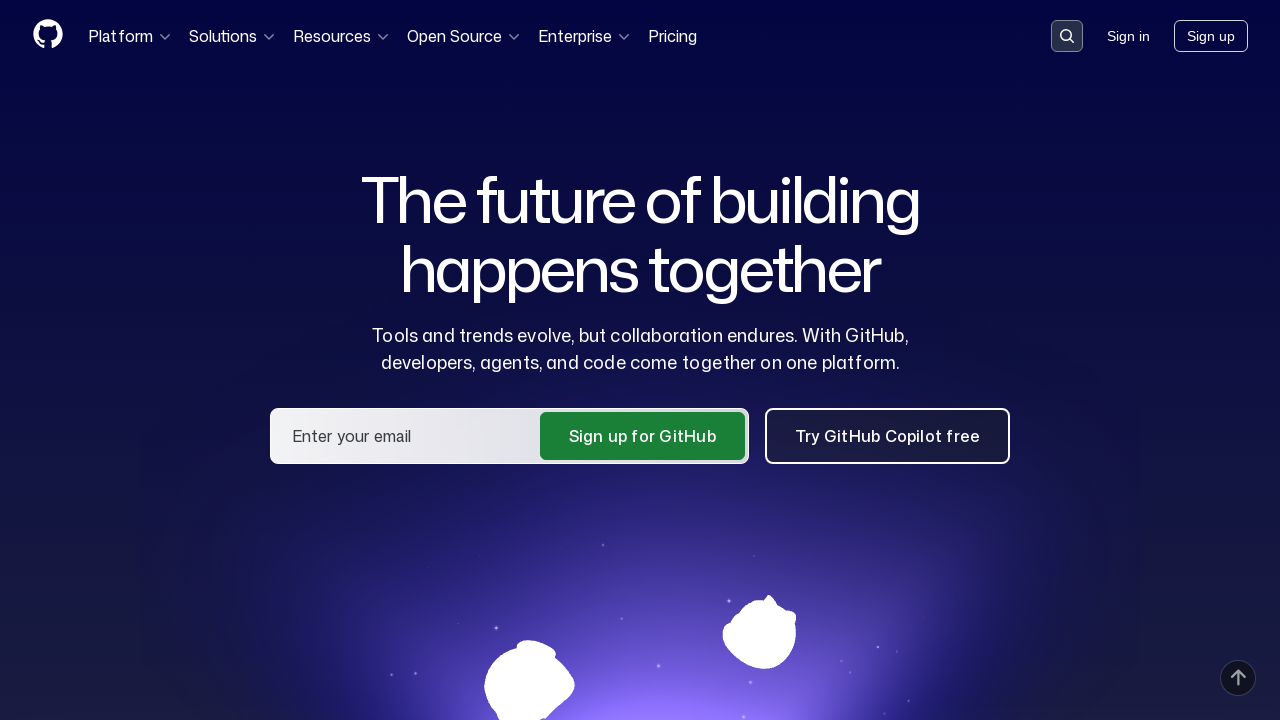

Verified page title contains 'GitHub'
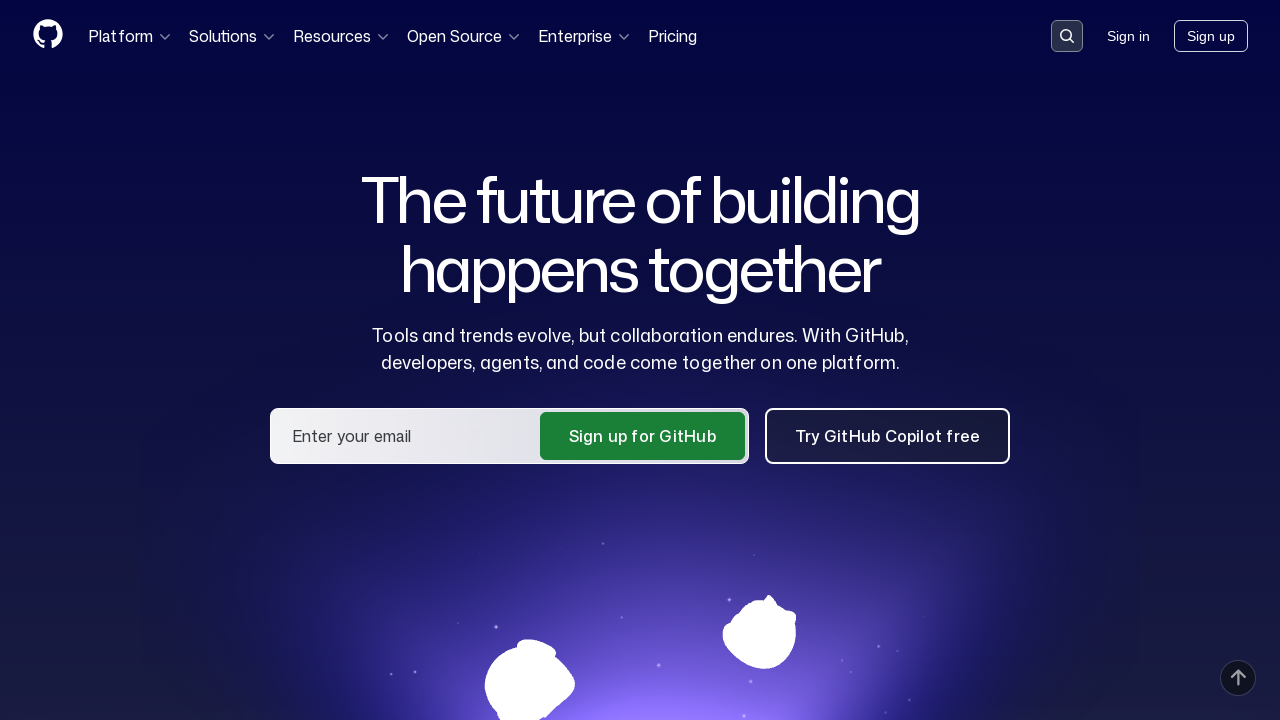

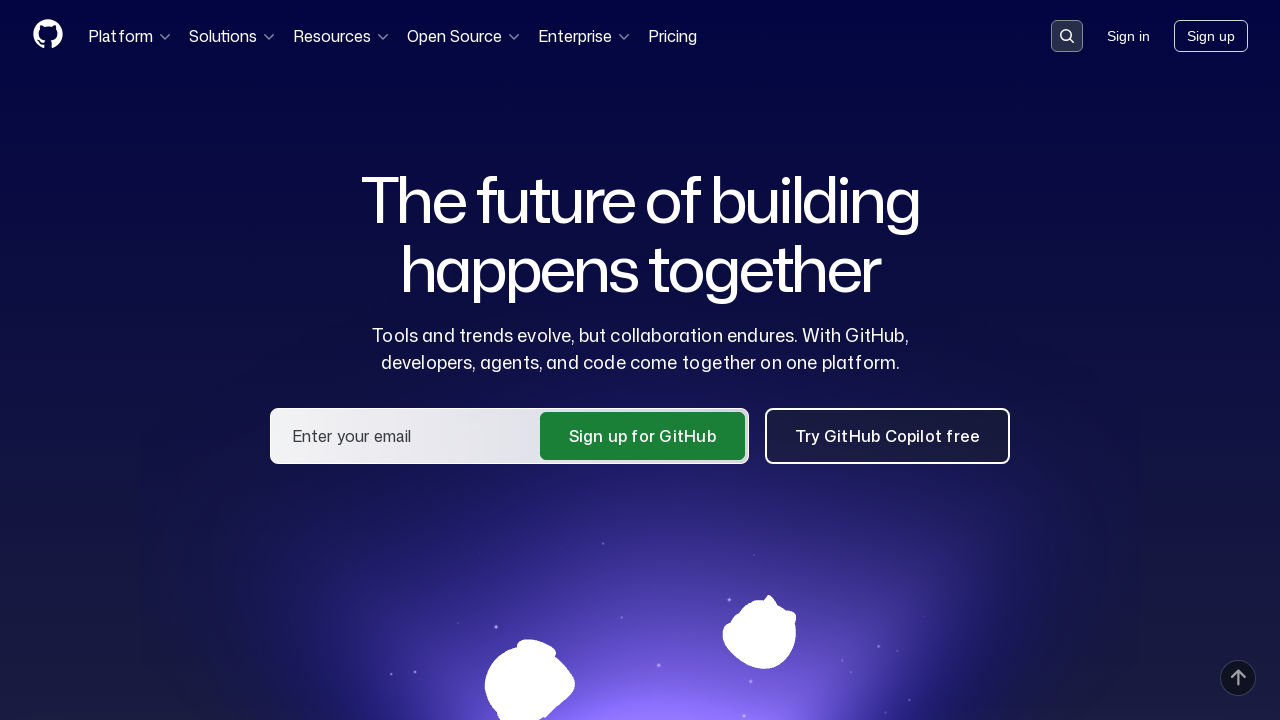